Tests radio button functionality by clicking the 'Yes' radio button and verifying the success message

Starting URL: https://demoqa.com/radio-button

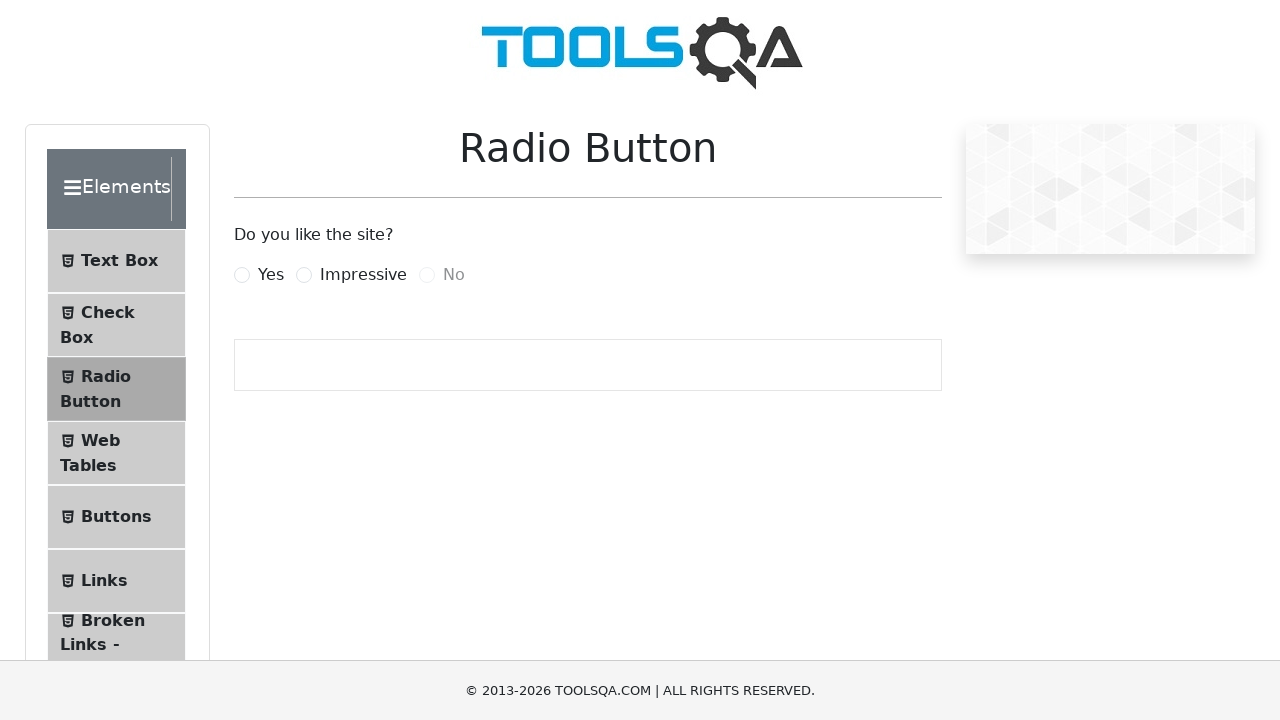

Clicked the 'Yes' radio button at (271, 275) on xpath=//input[@type='radio']/following-sibling::label[contains(., 'Yes')]
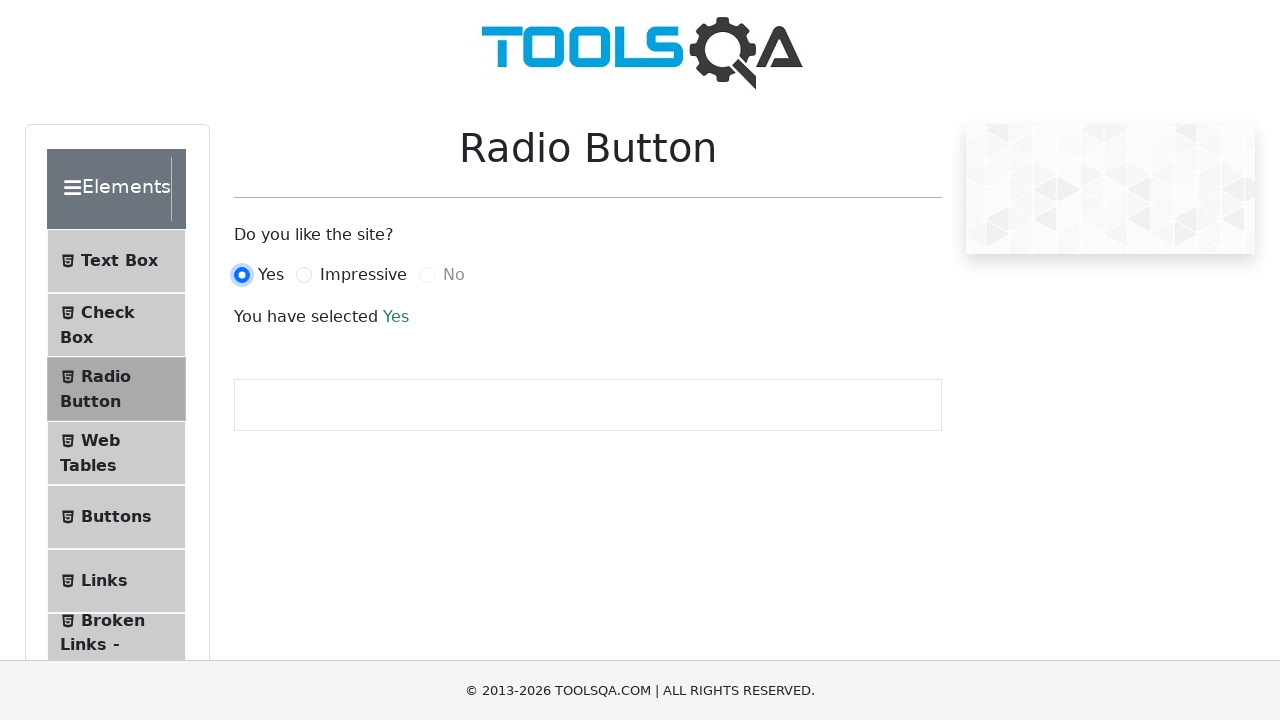

Success message element loaded
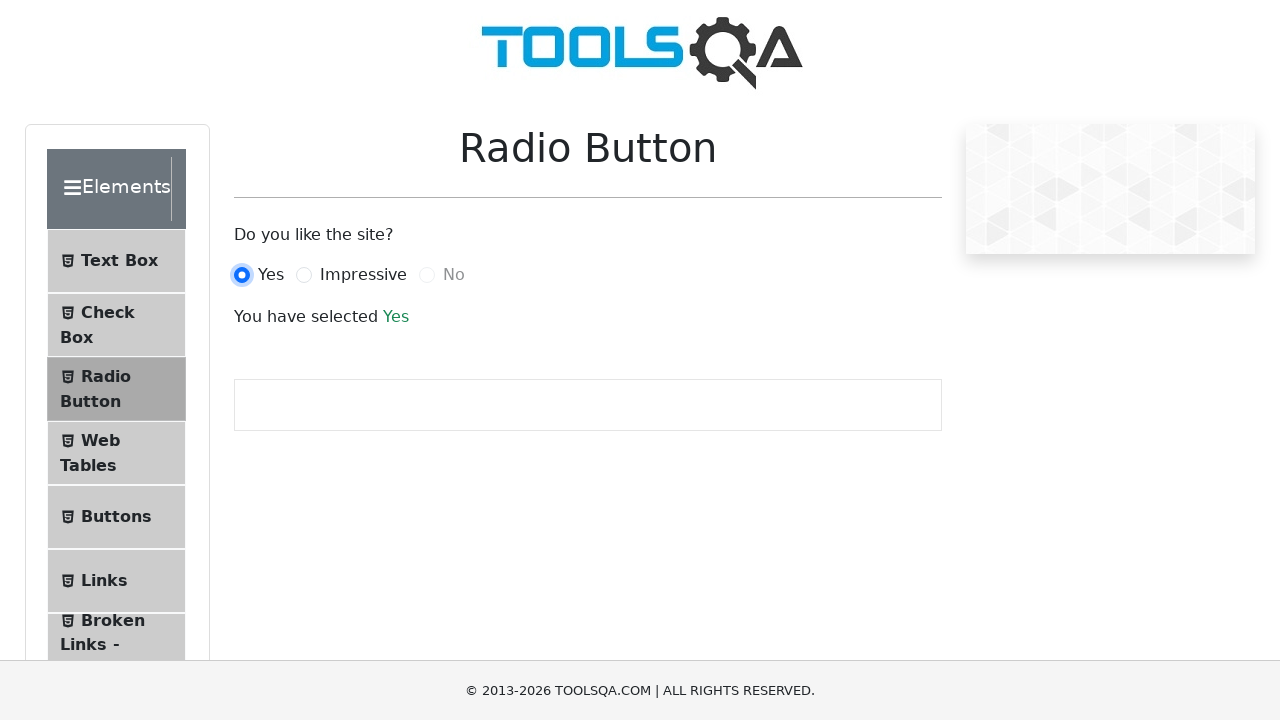

Verified success message displays 'Yes'
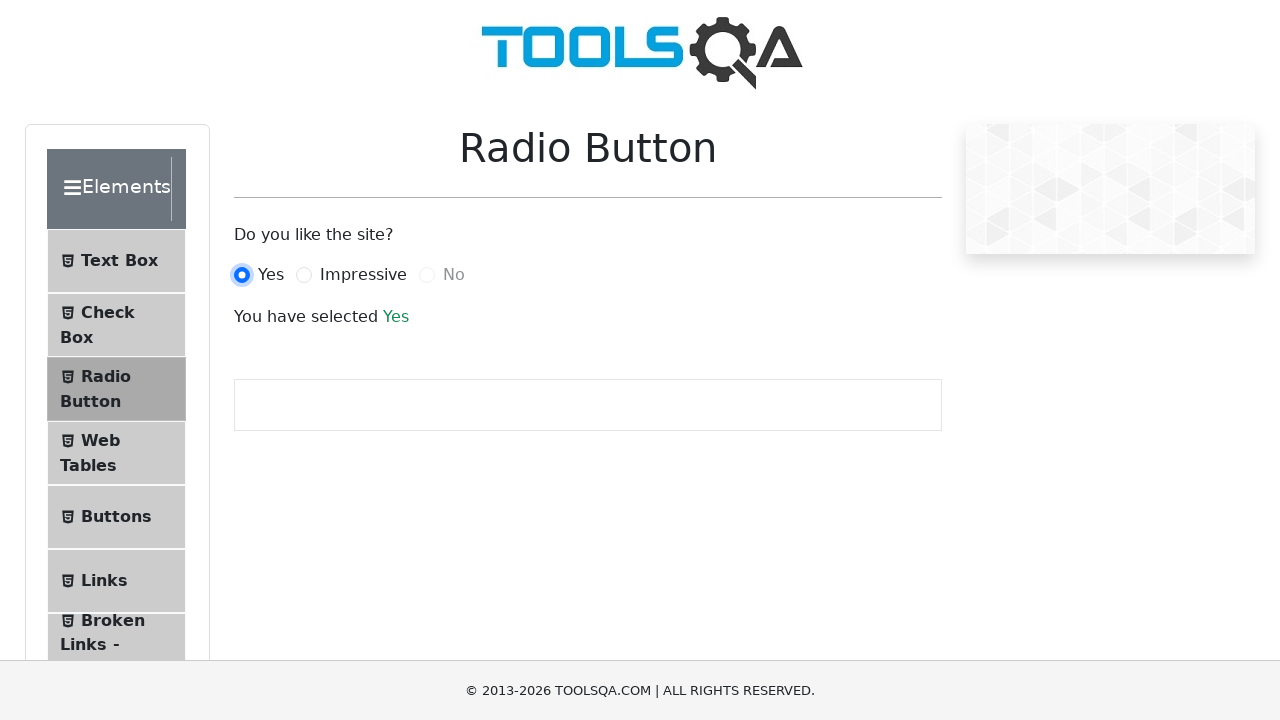

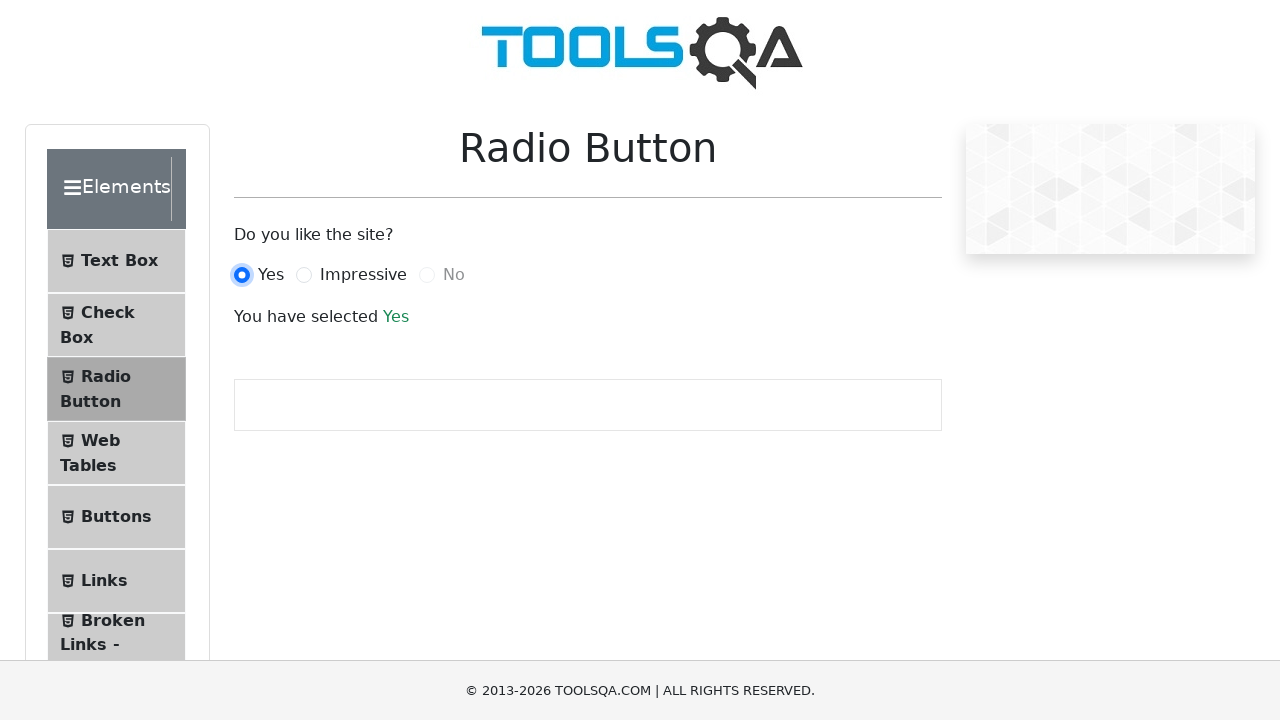